Navigates to automationtalks.com and retrieves the page title

Starting URL: https://automationtalks.com/

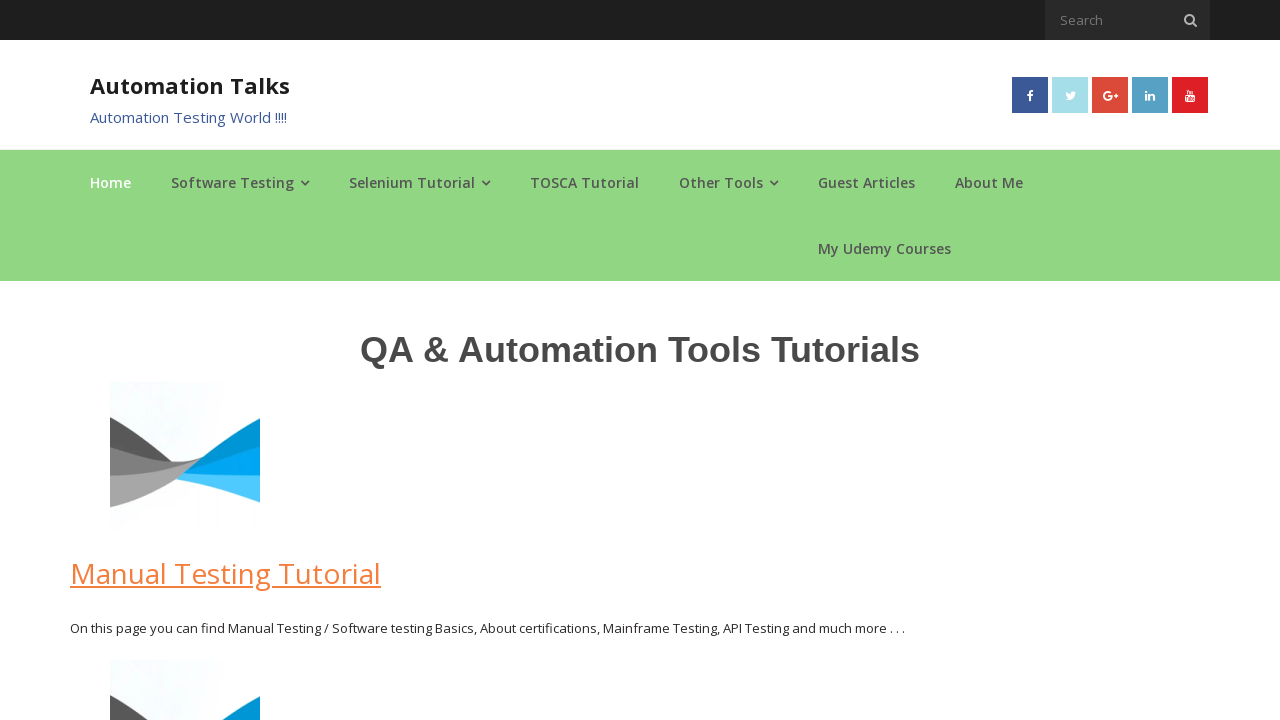

Navigated to https://automationtalks.com/
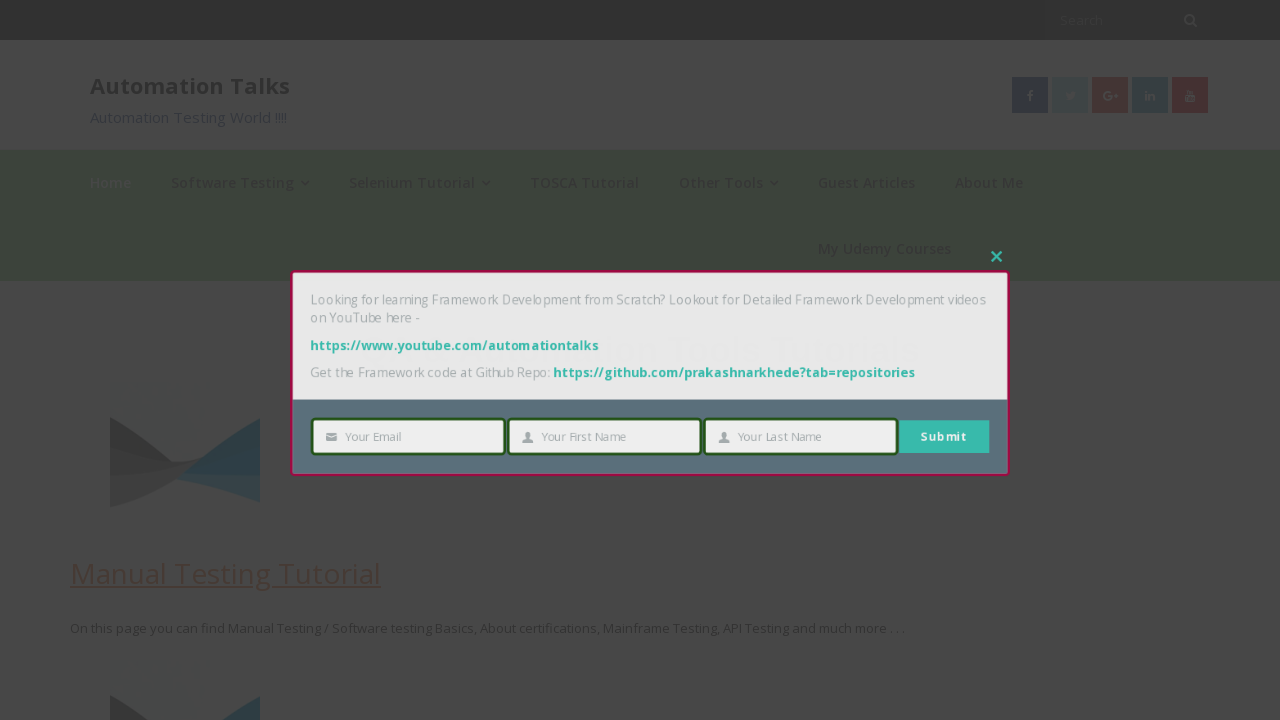

Retrieved page title
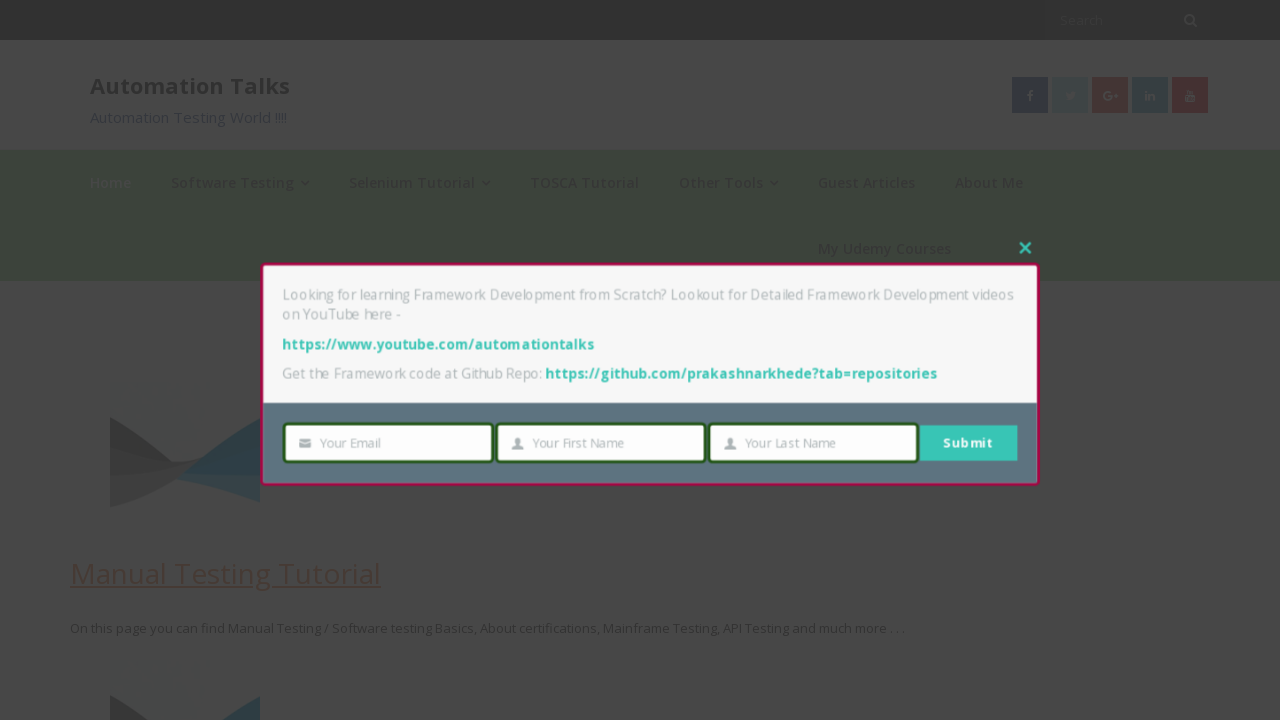

Verified page title: AutomationTalks - Learn Automation Testing
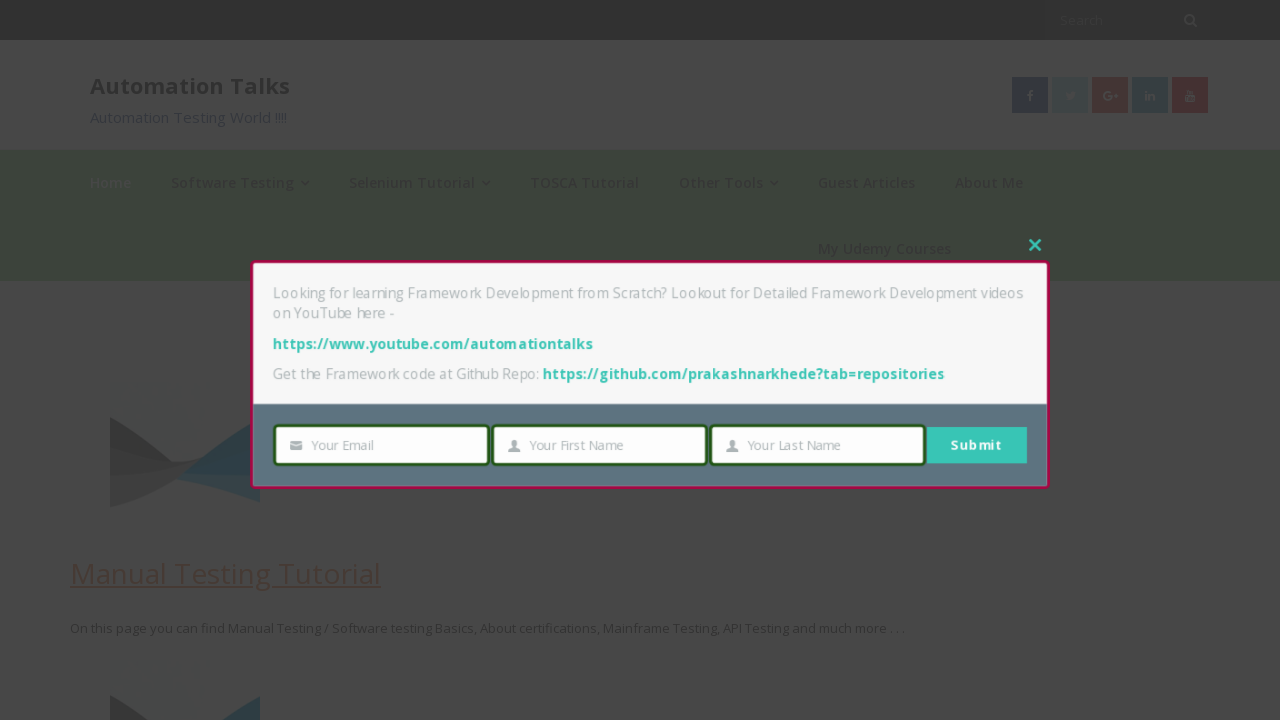

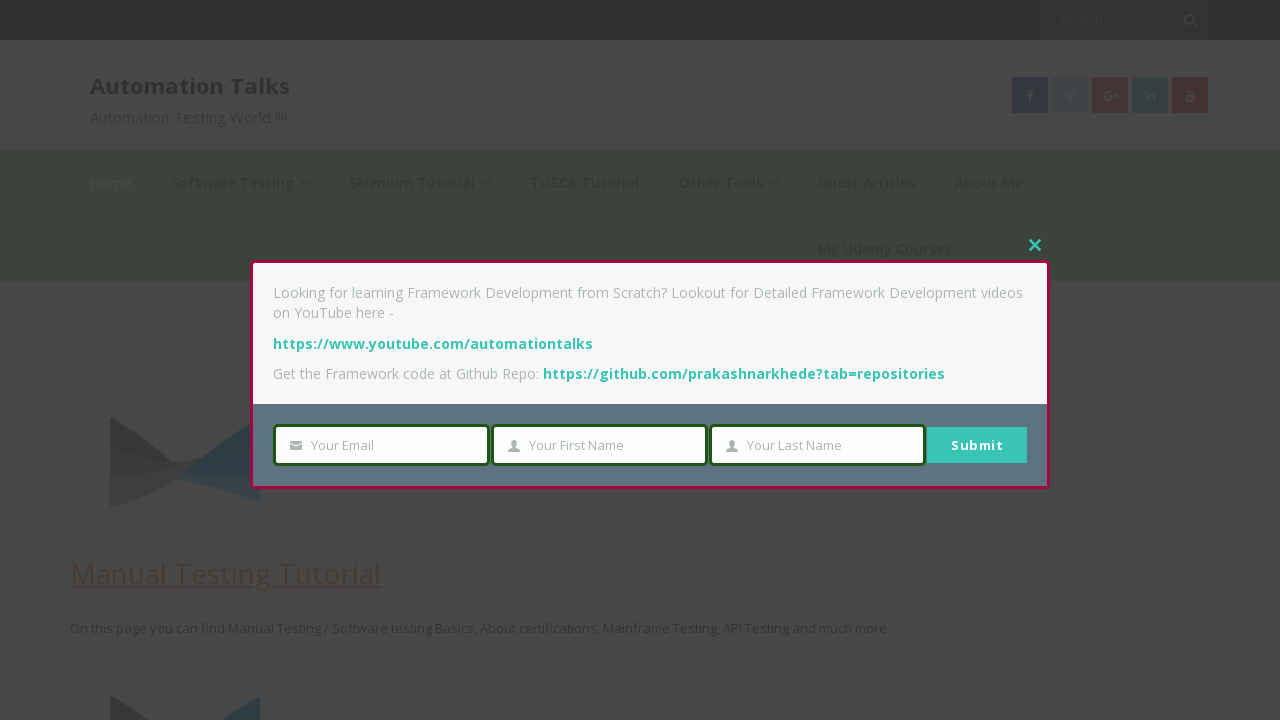